Tests the Buttons page by navigating to Elements, clicking on Buttons menu item, then clicking the "Click Me" button and verifying the message appears.

Starting URL: https://demoqa.com/elements

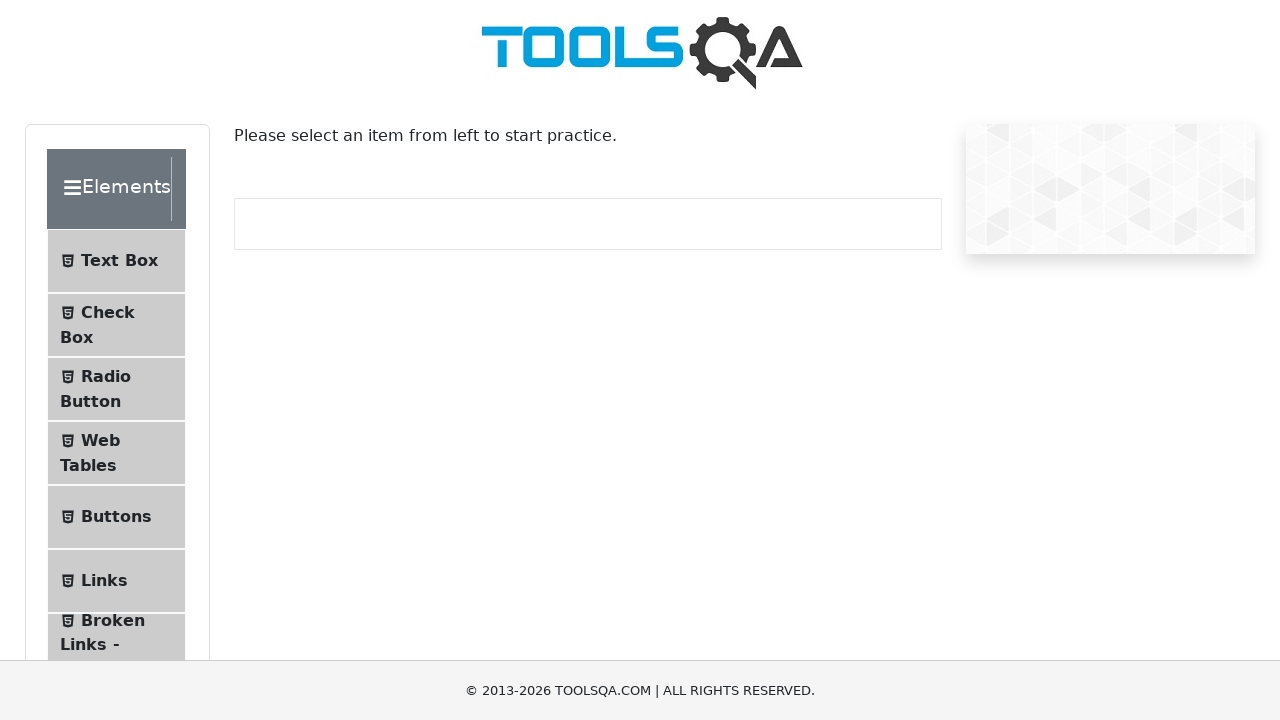

Clicked Buttons menu item in the left sidebar at (116, 517) on text=Buttons
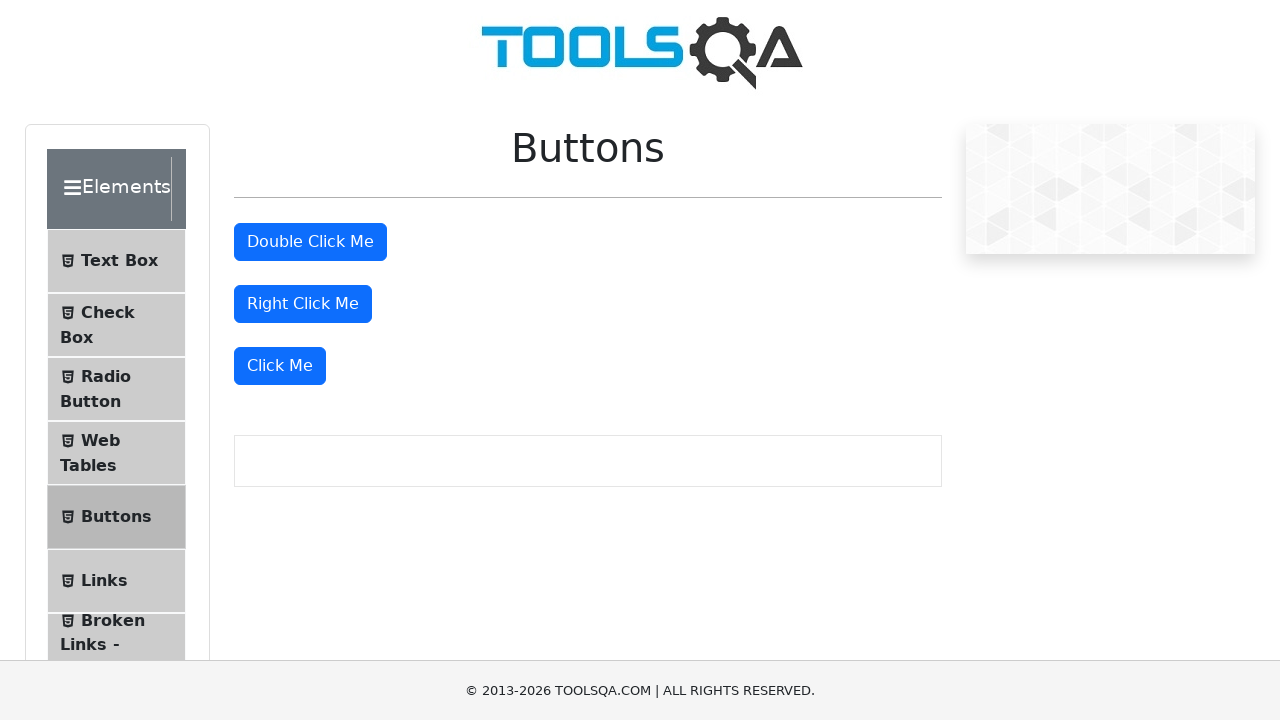

Buttons page loaded and double-click button is visible
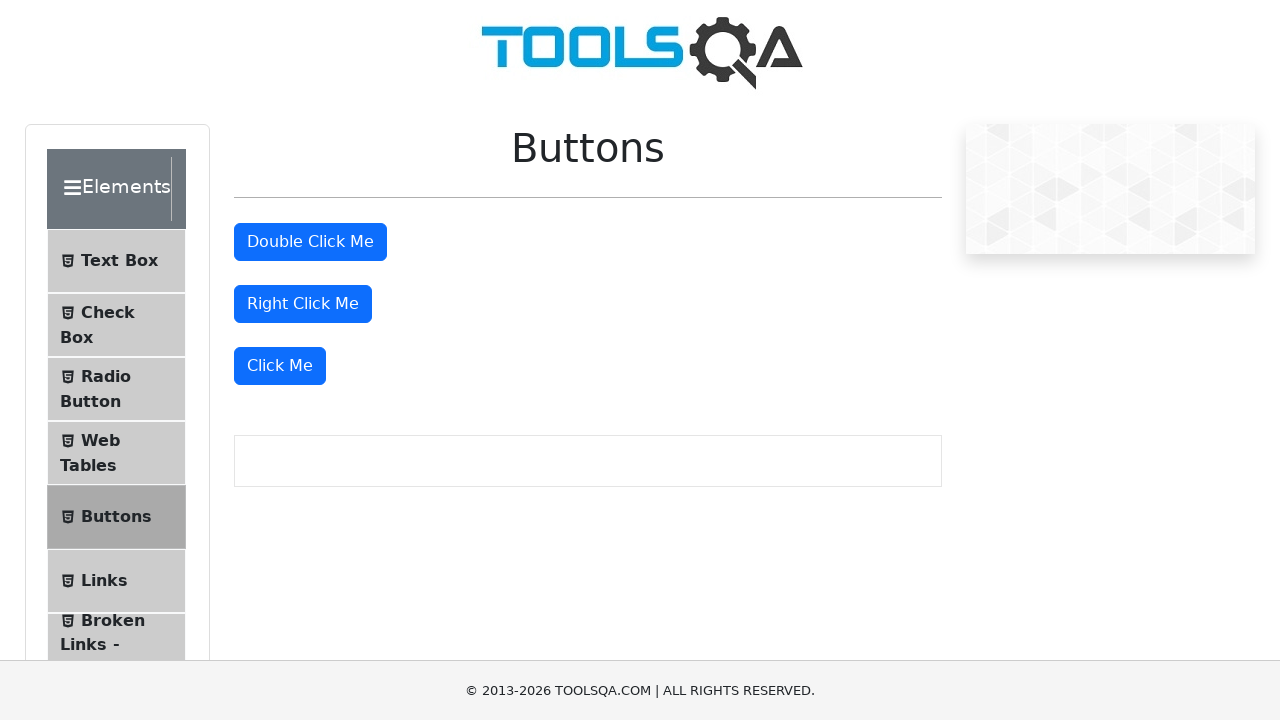

Clicked the Click Me button at (280, 366) on xpath=//button[text()='Click Me']
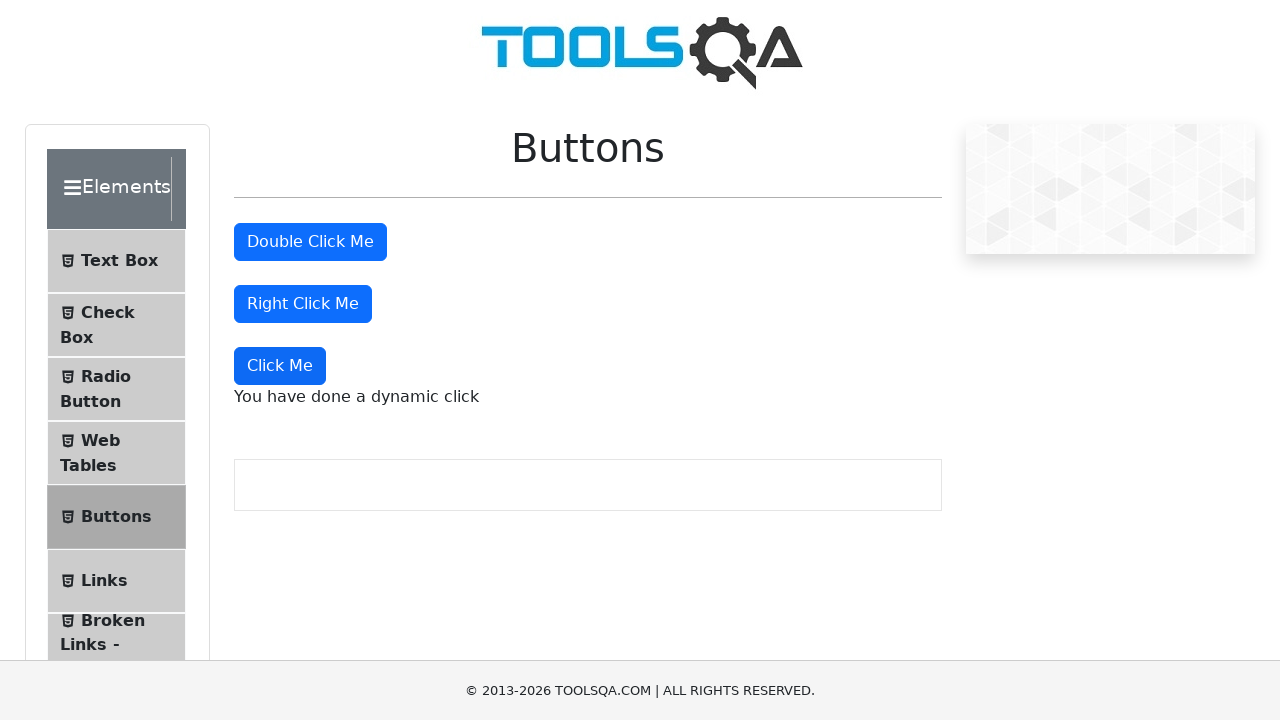

Dynamic click message appeared after clicking the button
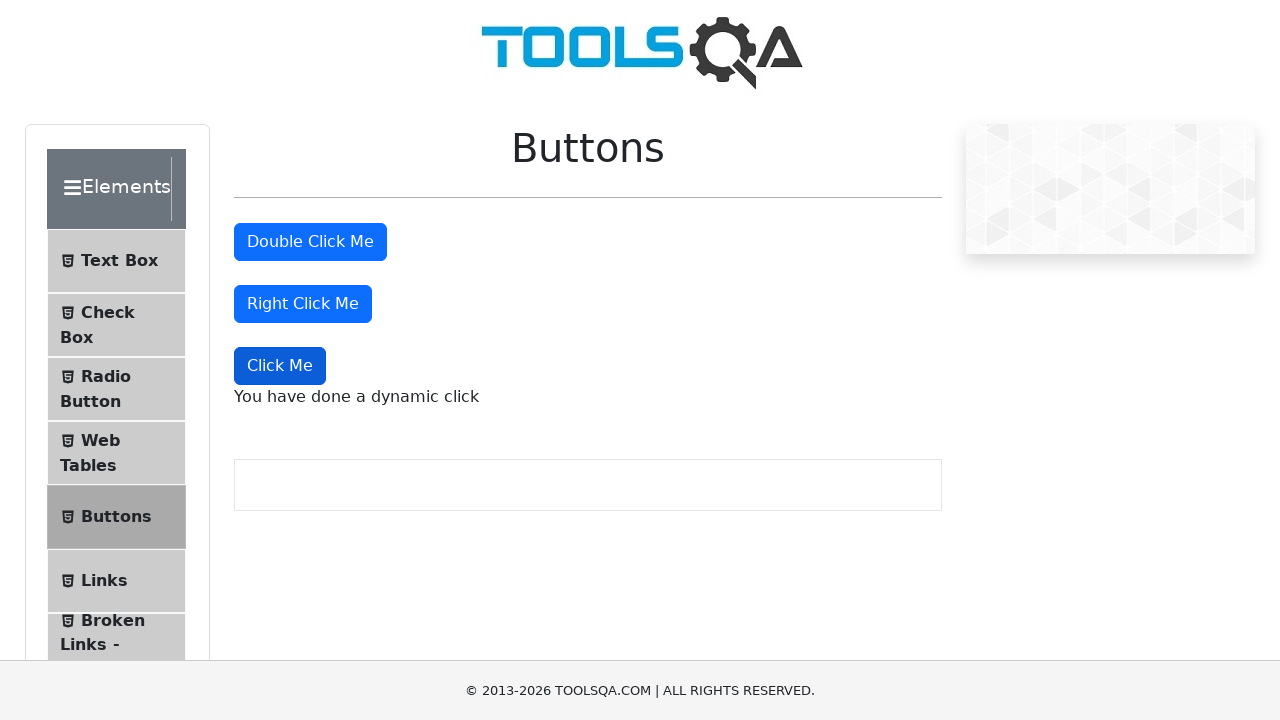

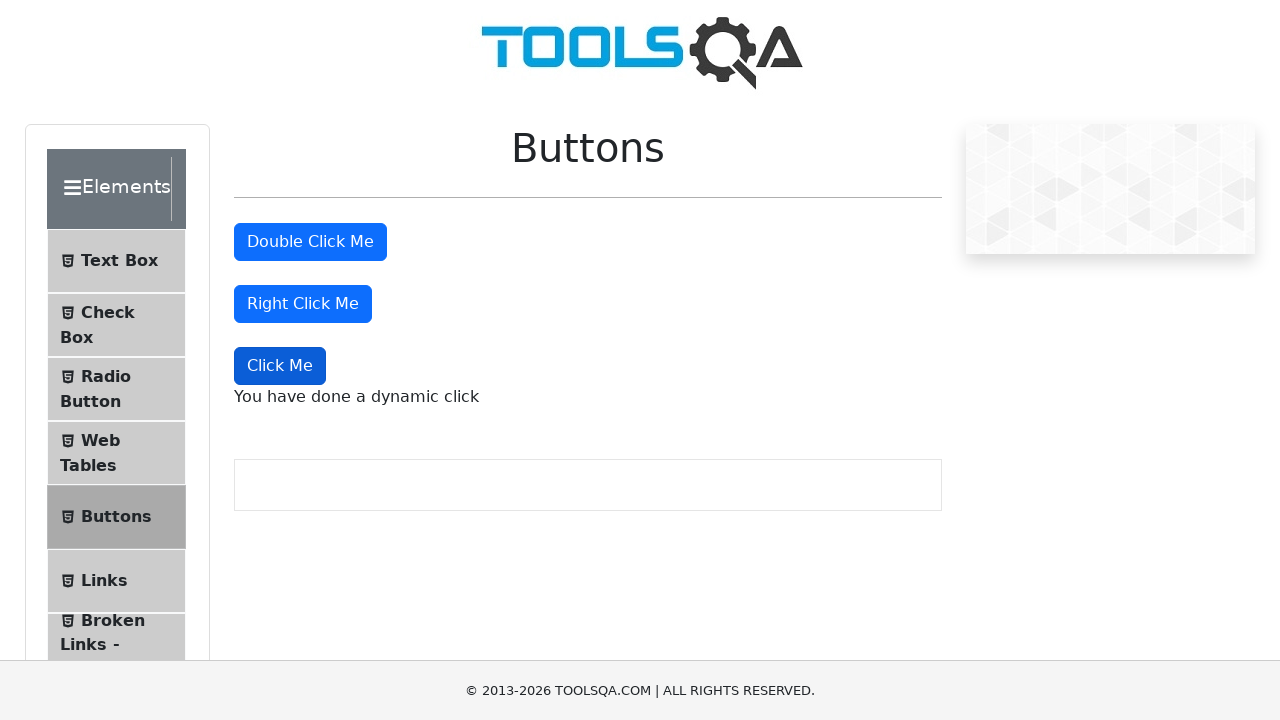